Tests a registration form by filling in personal information fields including first name, last name, username, and email address. The test is incomplete but covers the initial form field entries.

Starting URL: https://practice.cydeo.com/registration_form

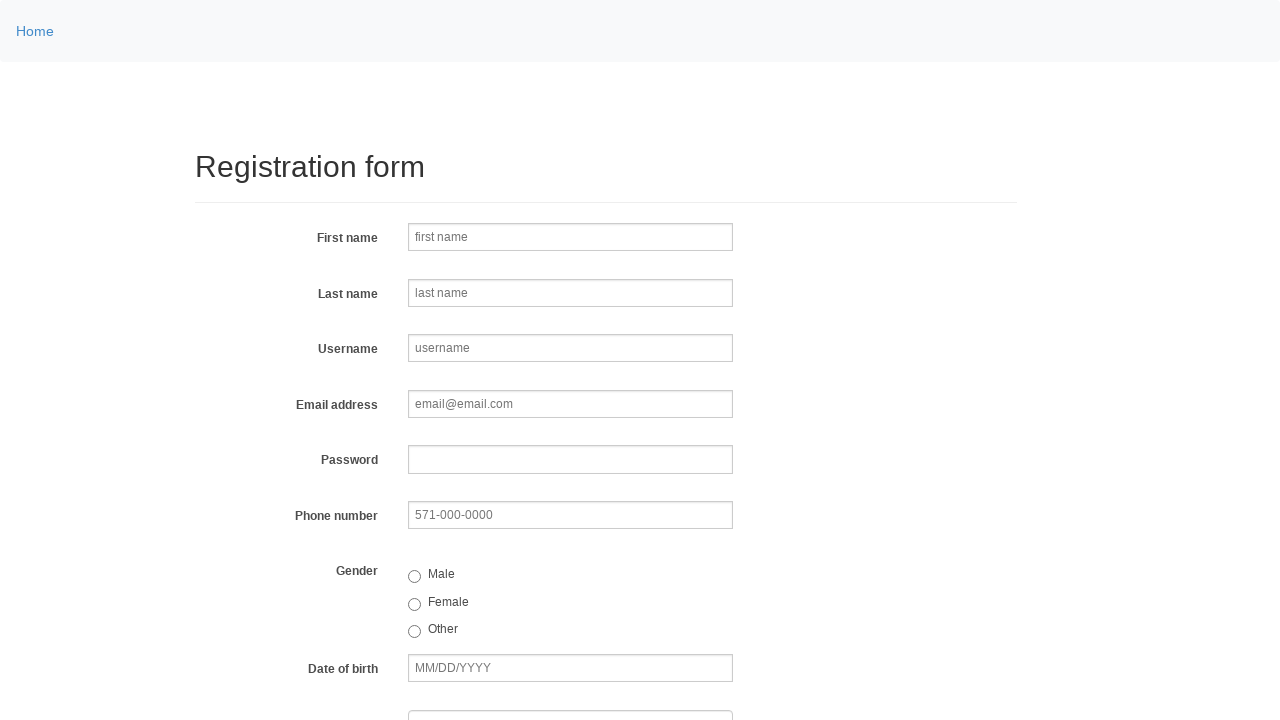

Filled first name field with 'Michael' on input[name='firstname']
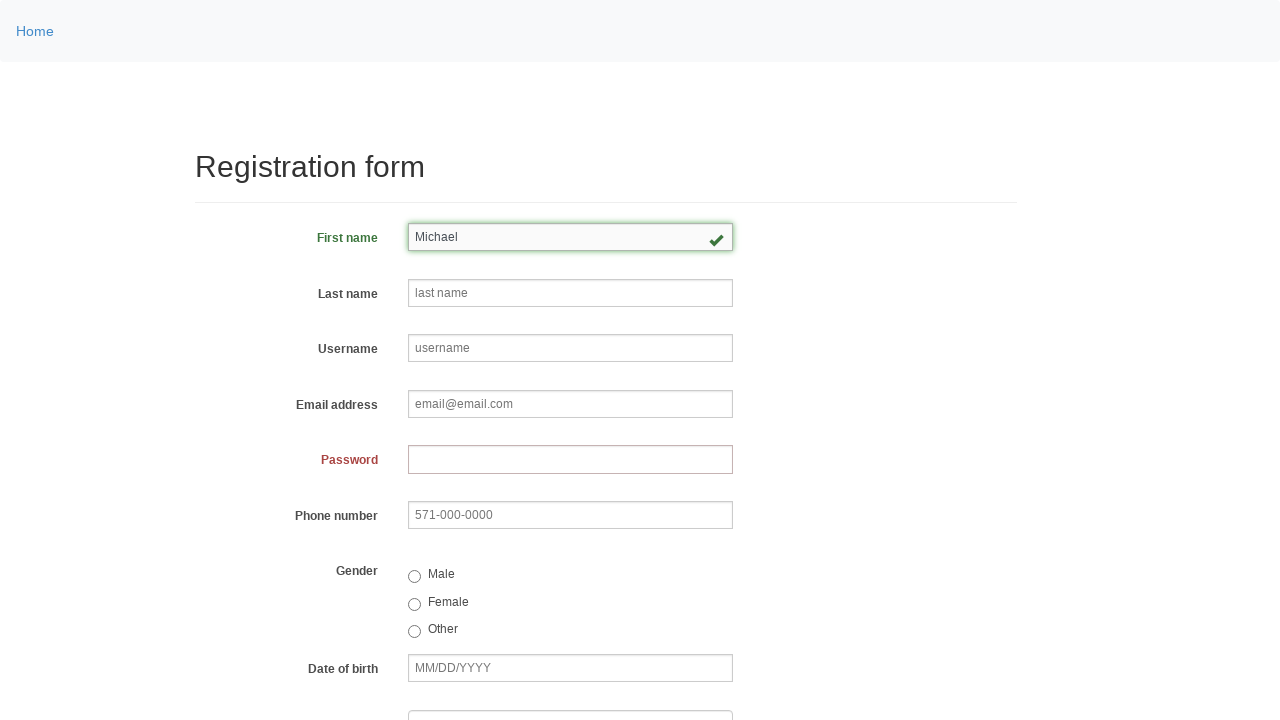

Filled last name field with 'Thompson' on input[name='lastname']
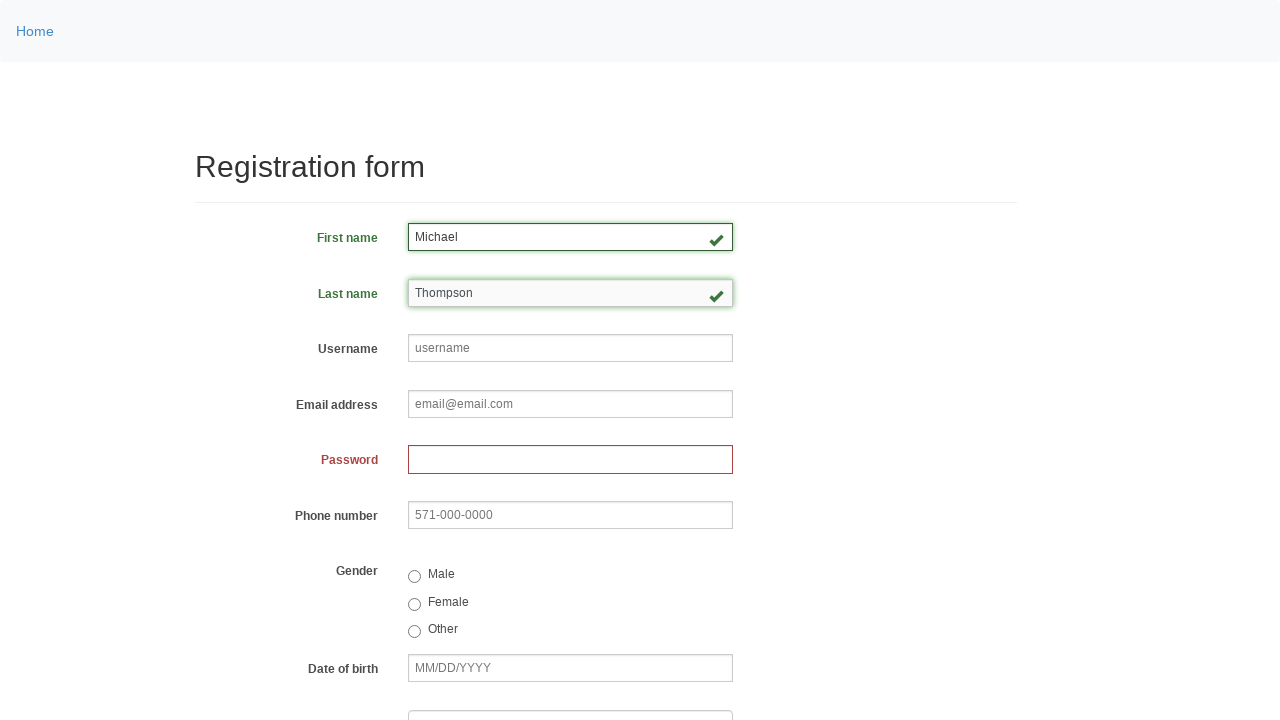

Filled username field with 'helpdesk316' on input[name='username']
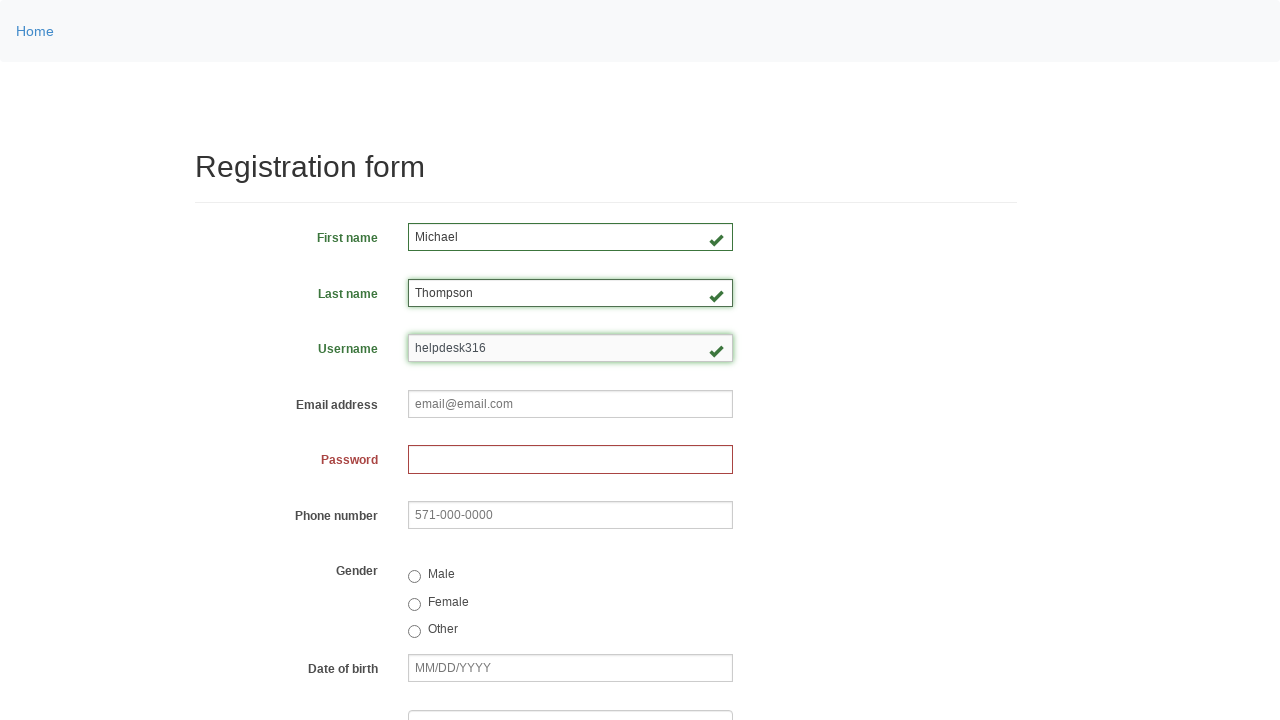

Filled email field with 'helpdesk316@mail.com' on input[name='email']
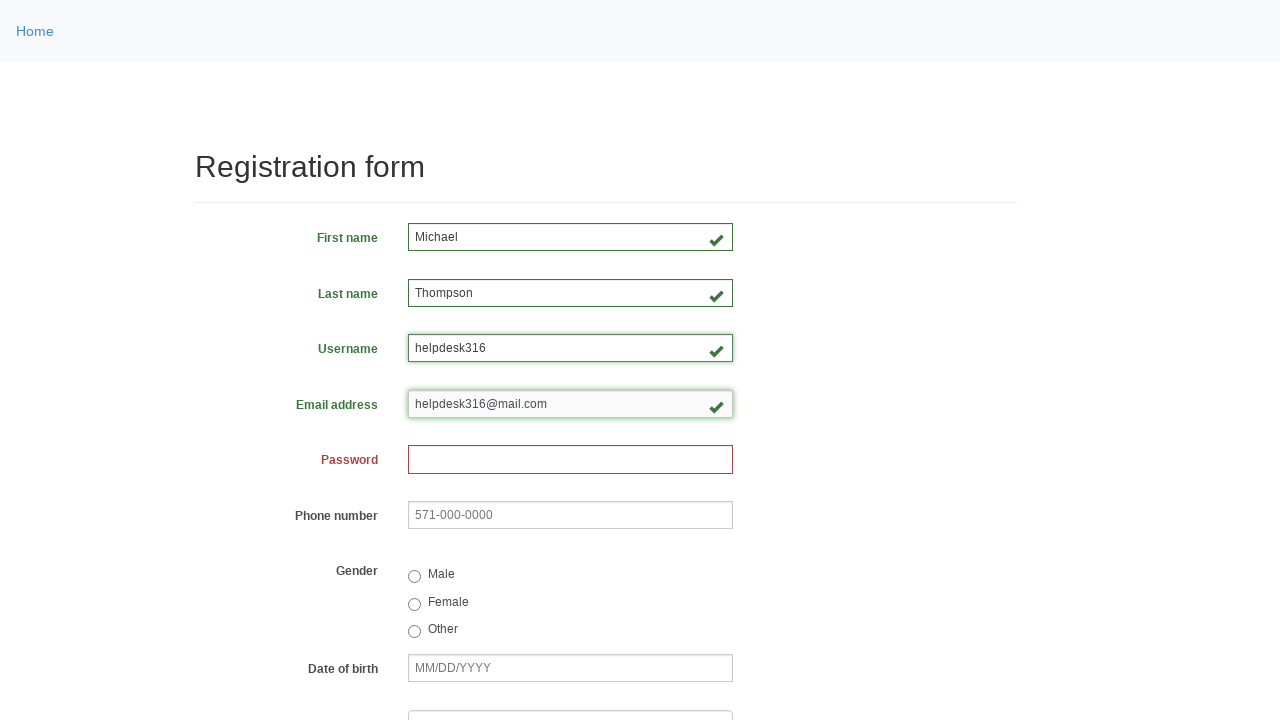

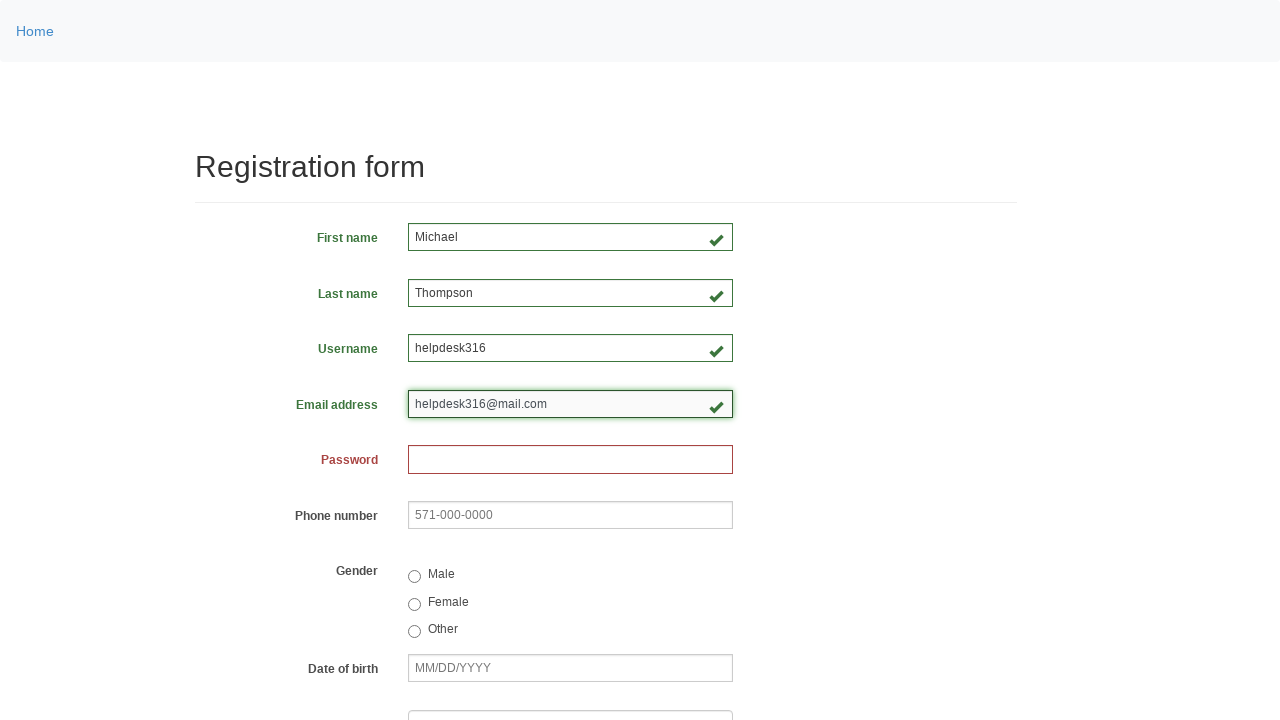